Navigates to find a park page, types a letter in the city search field, and verifies that city suggestions starting with that letter are displayed.

Starting URL: https://bcparks.ca/

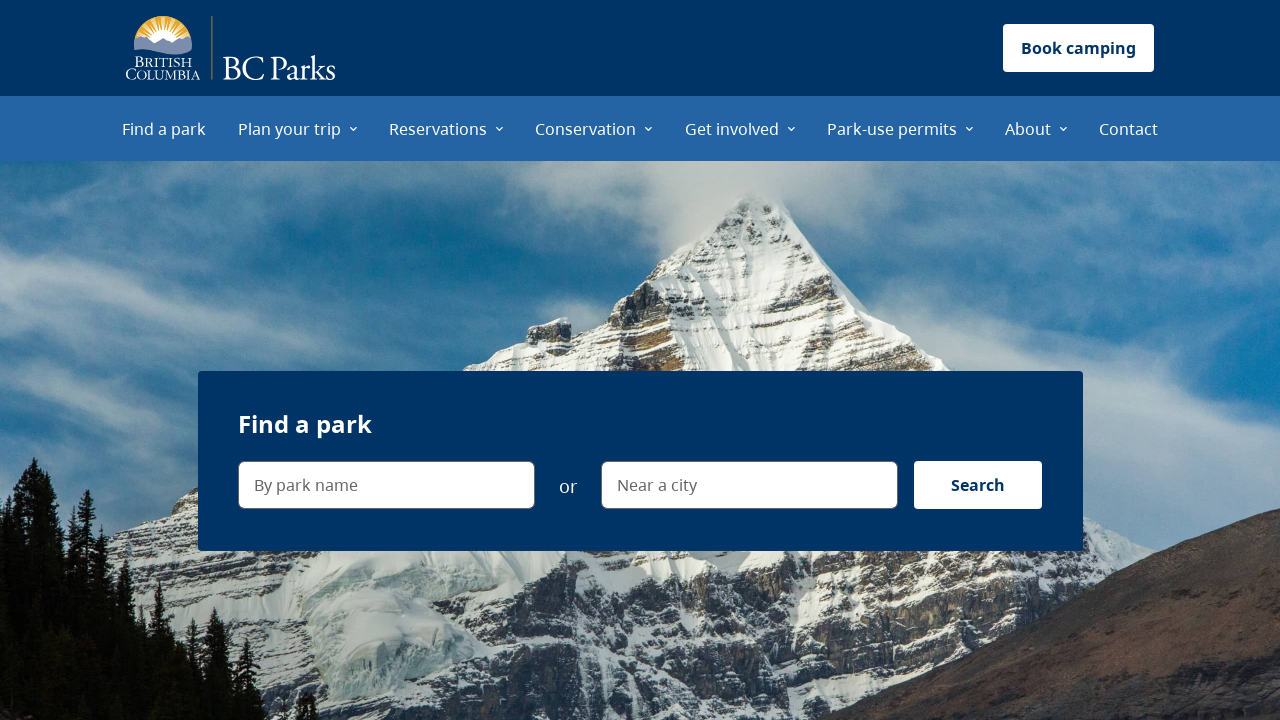

Clicked 'Find a park' menu item at (164, 128) on internal:role=menuitem[name="Find a park"i]
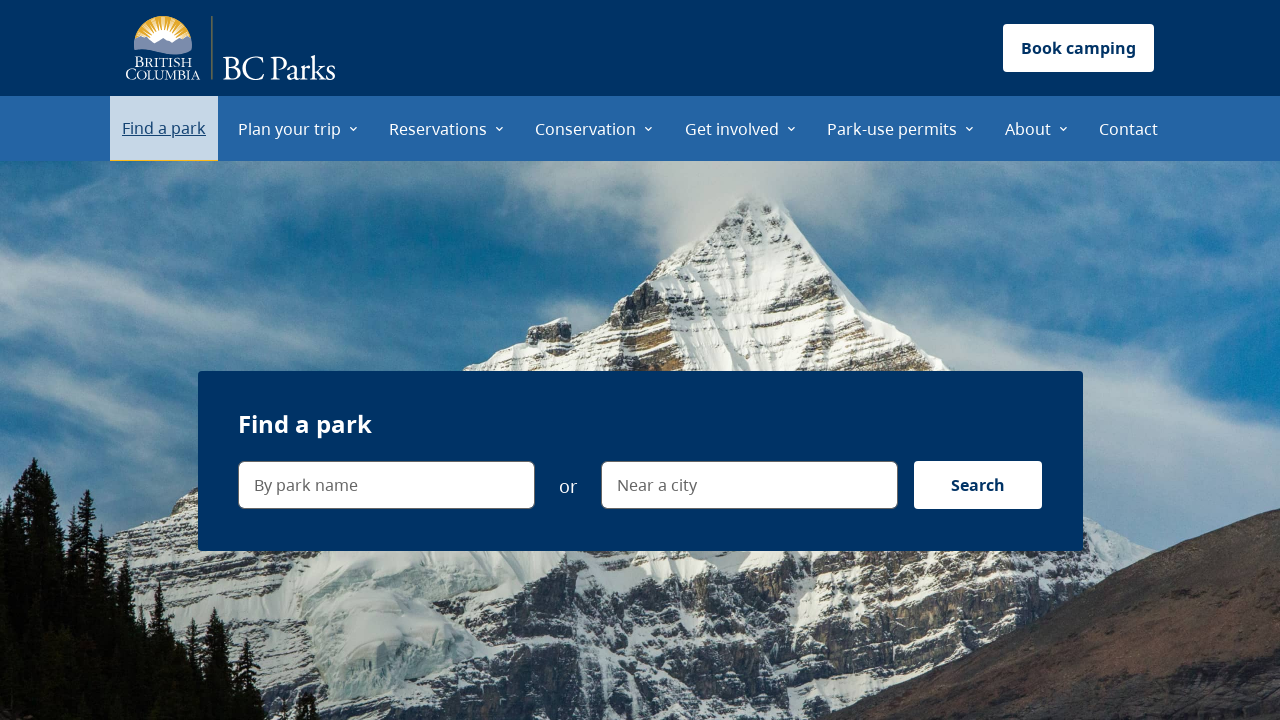

Page loaded (networkidle state)
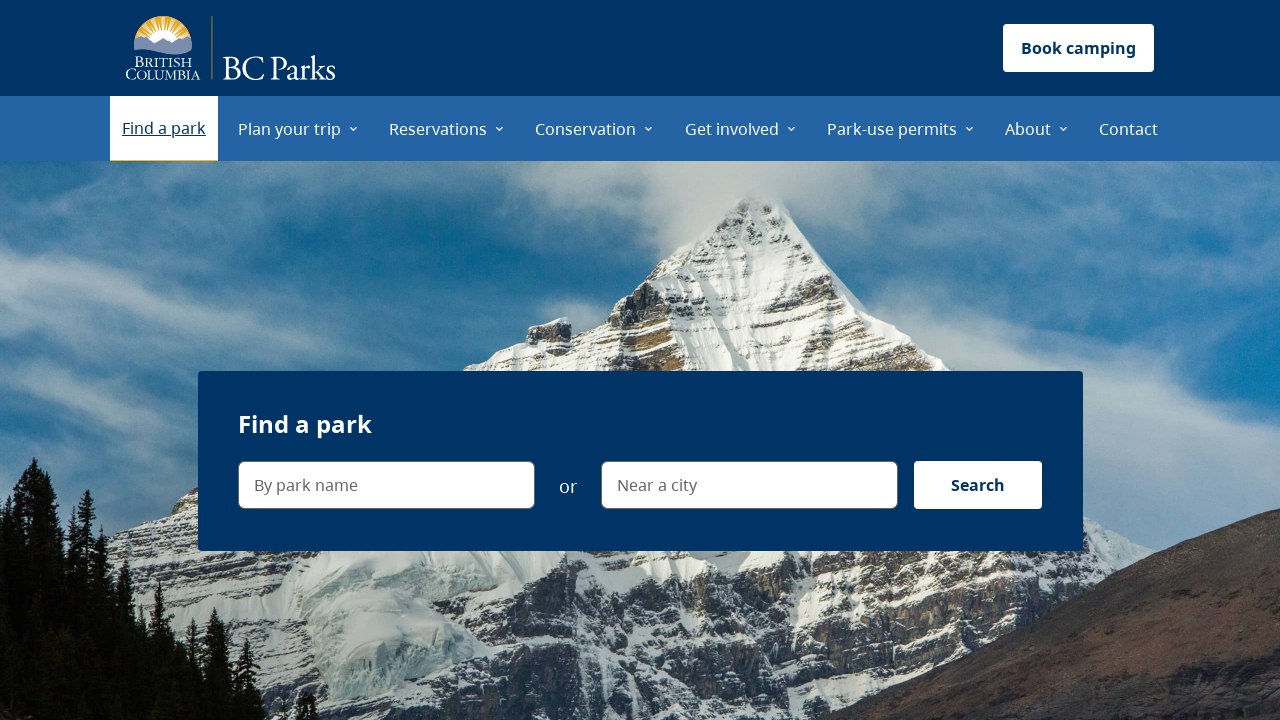

Typed 'K' in the city search field on internal:label="Near a city"i
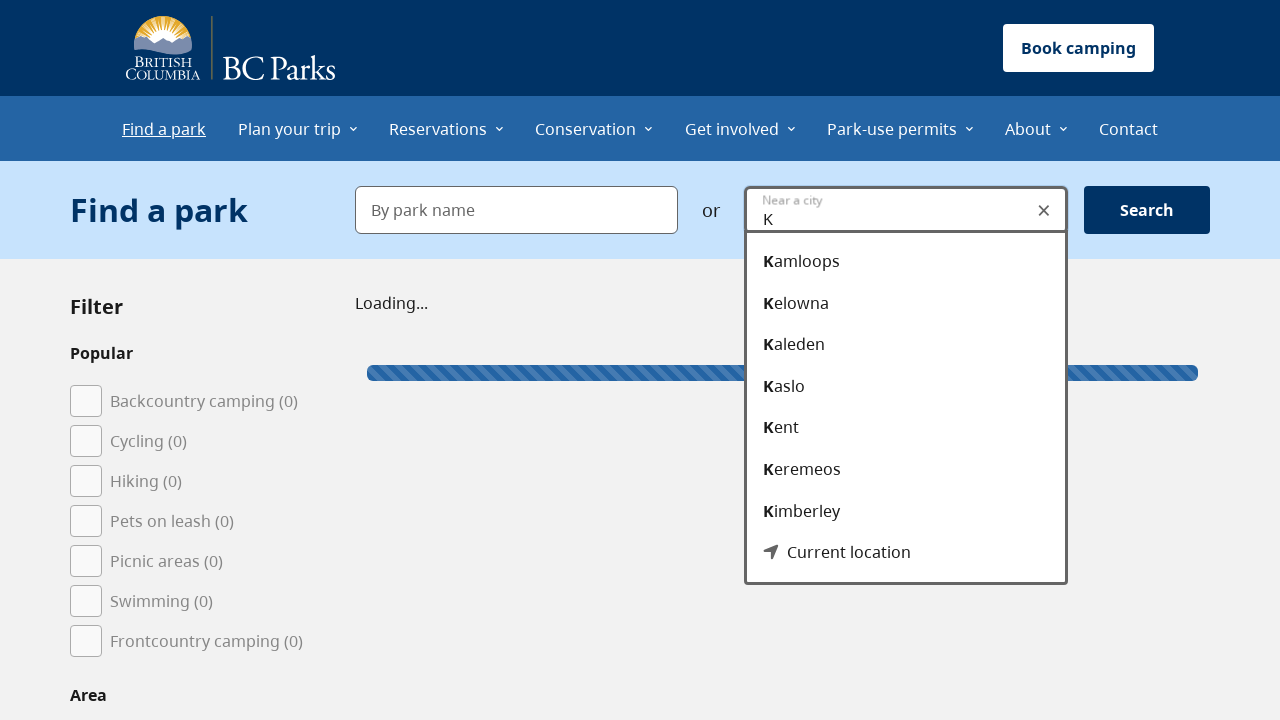

City suggestions menu appeared with matching options
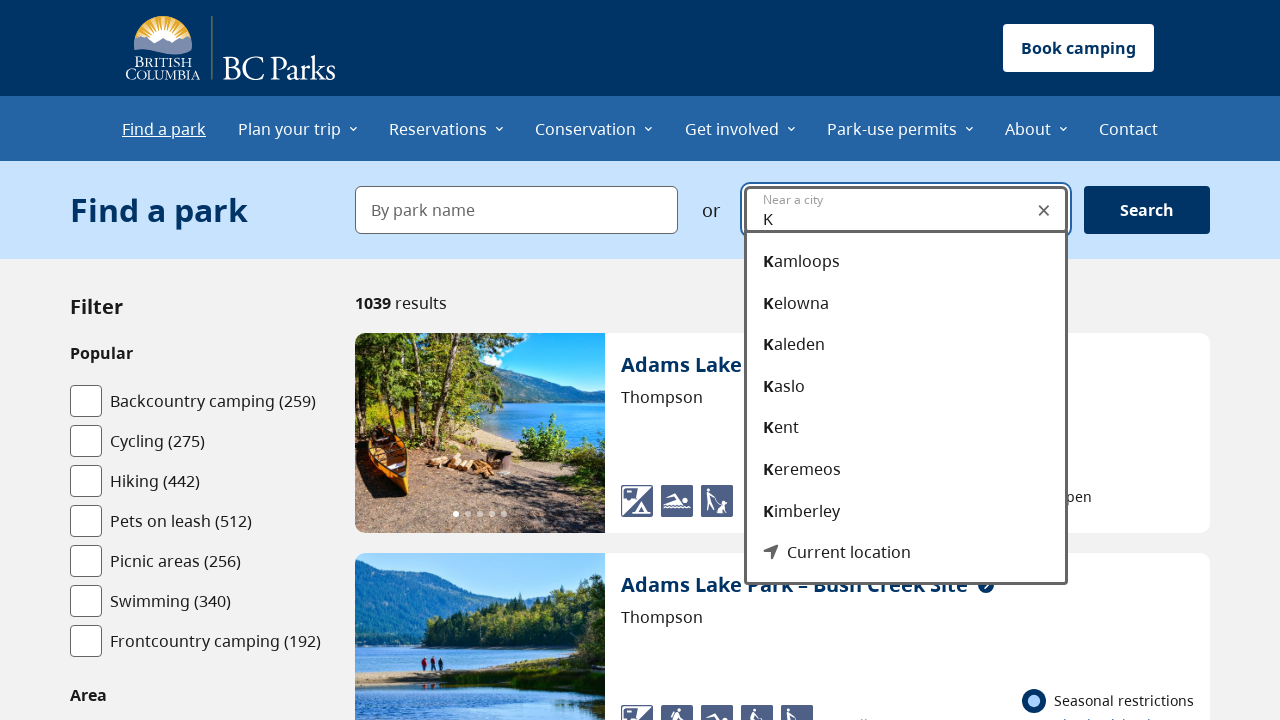

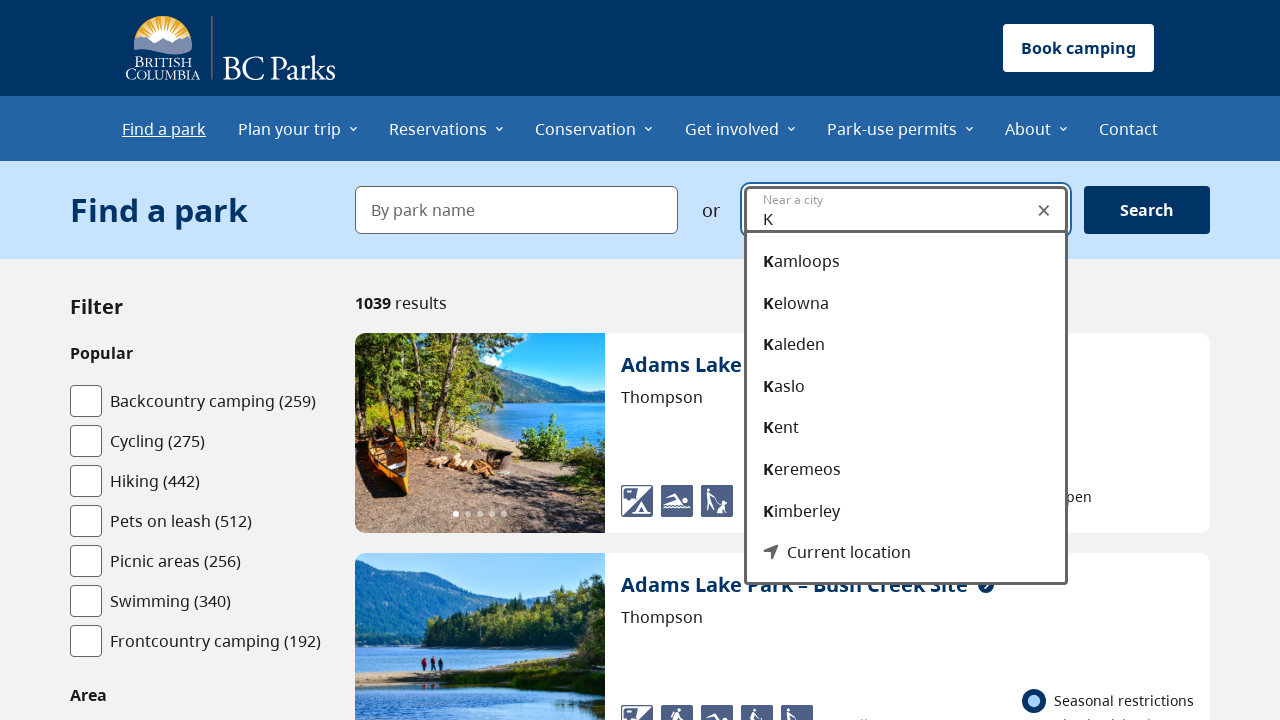